Tests link counting in different page sections and opens footer links in new tabs to verify they work correctly

Starting URL: https://www.rahulshettyacademy.com/AutomationPractice/

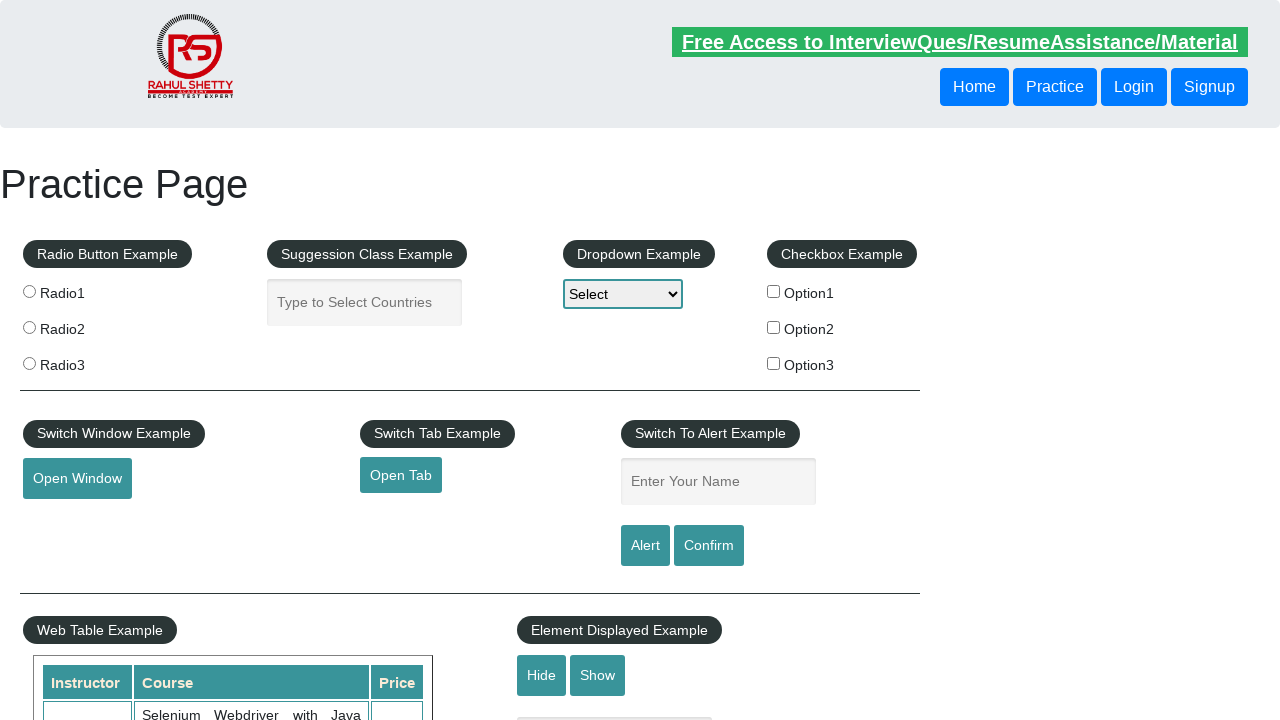

Located all links on page - found 27 total links
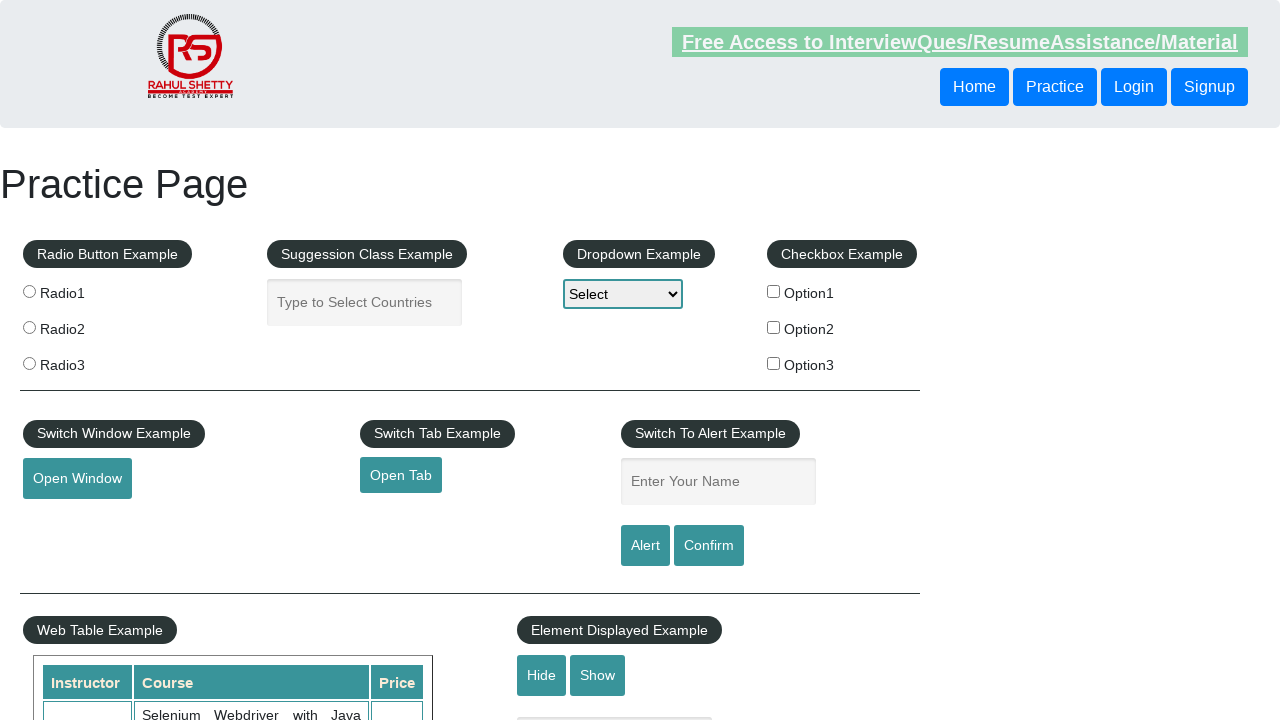

Located footer section (#gf-BIG)
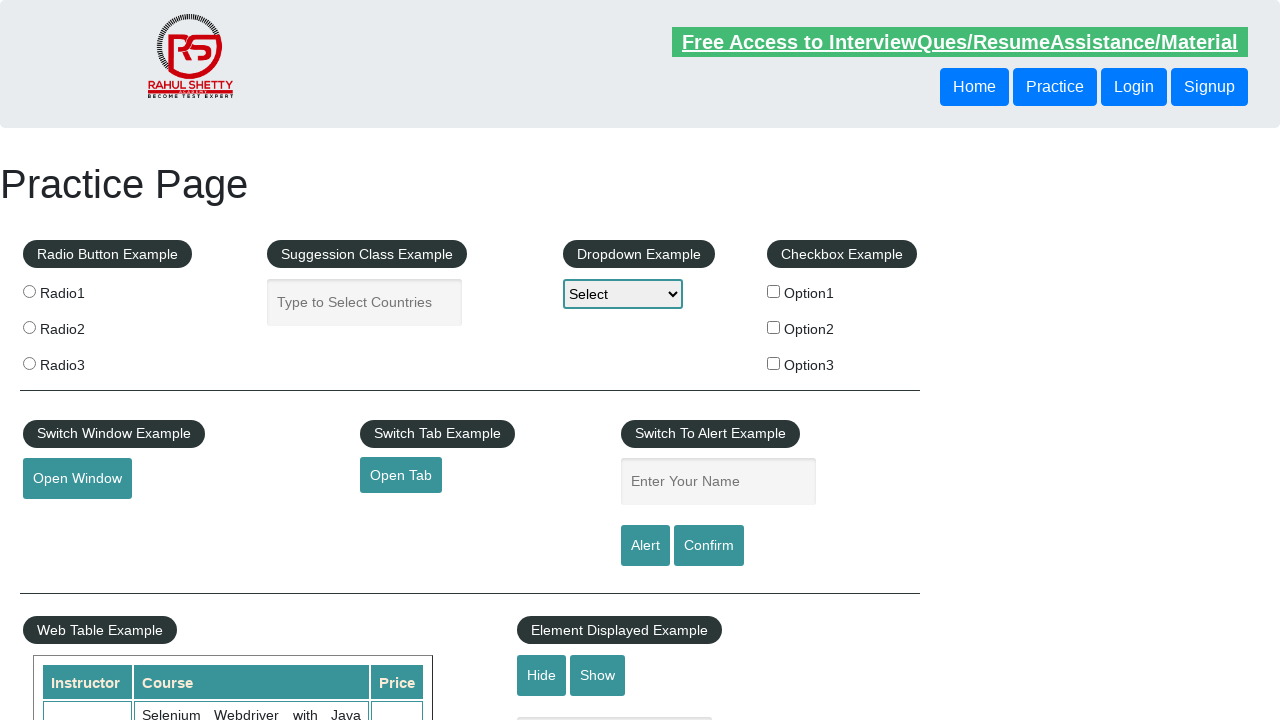

Located all links in footer section - found 20 footer links
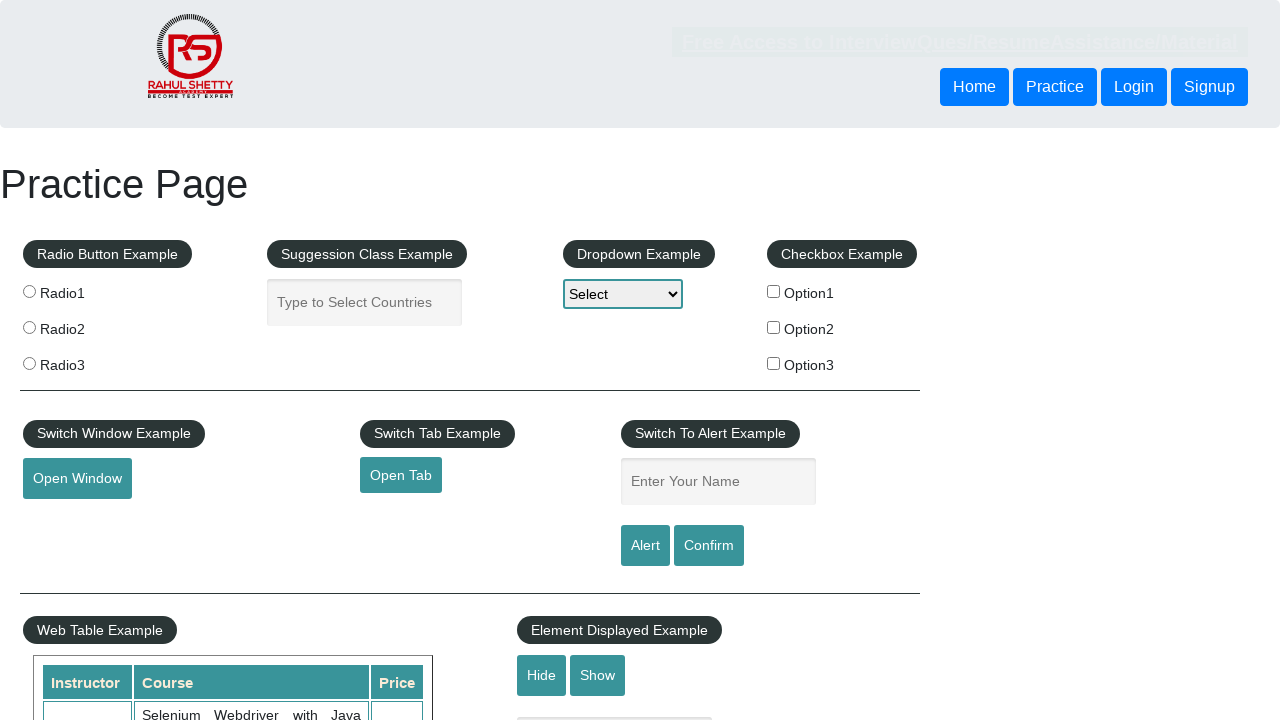

Located first column of footer table
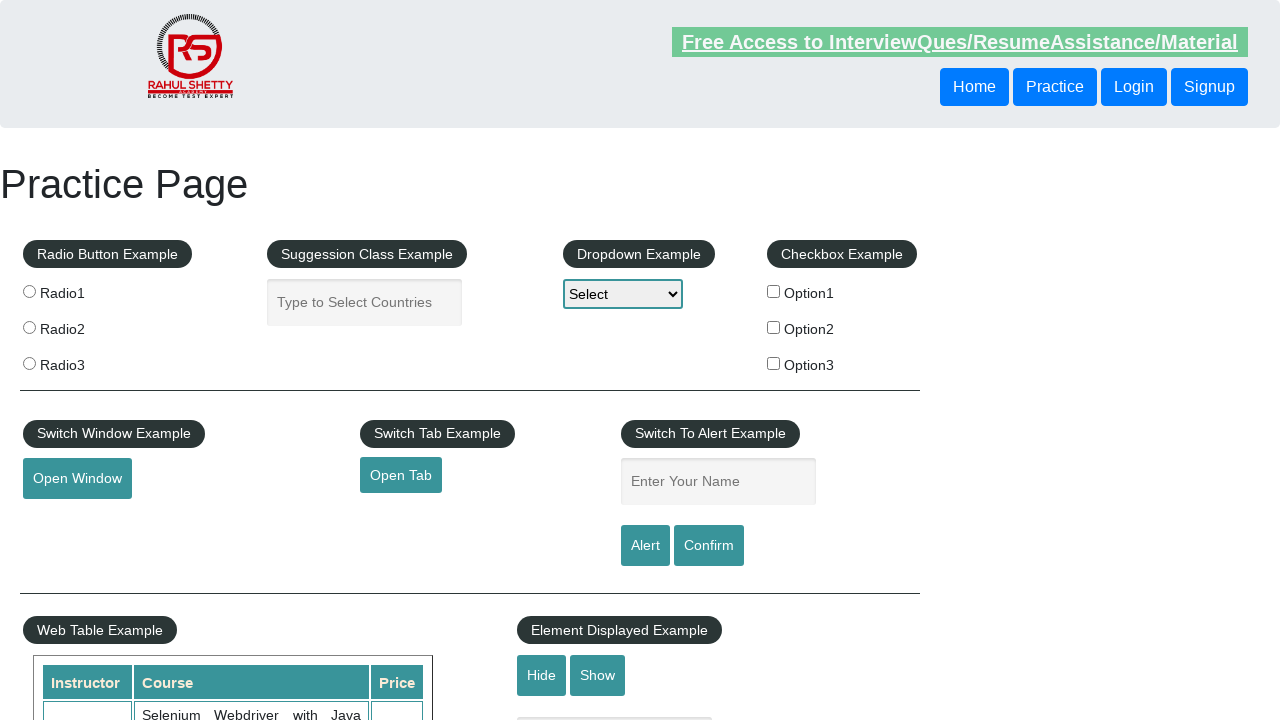

Located all links in first column - found 5 column links
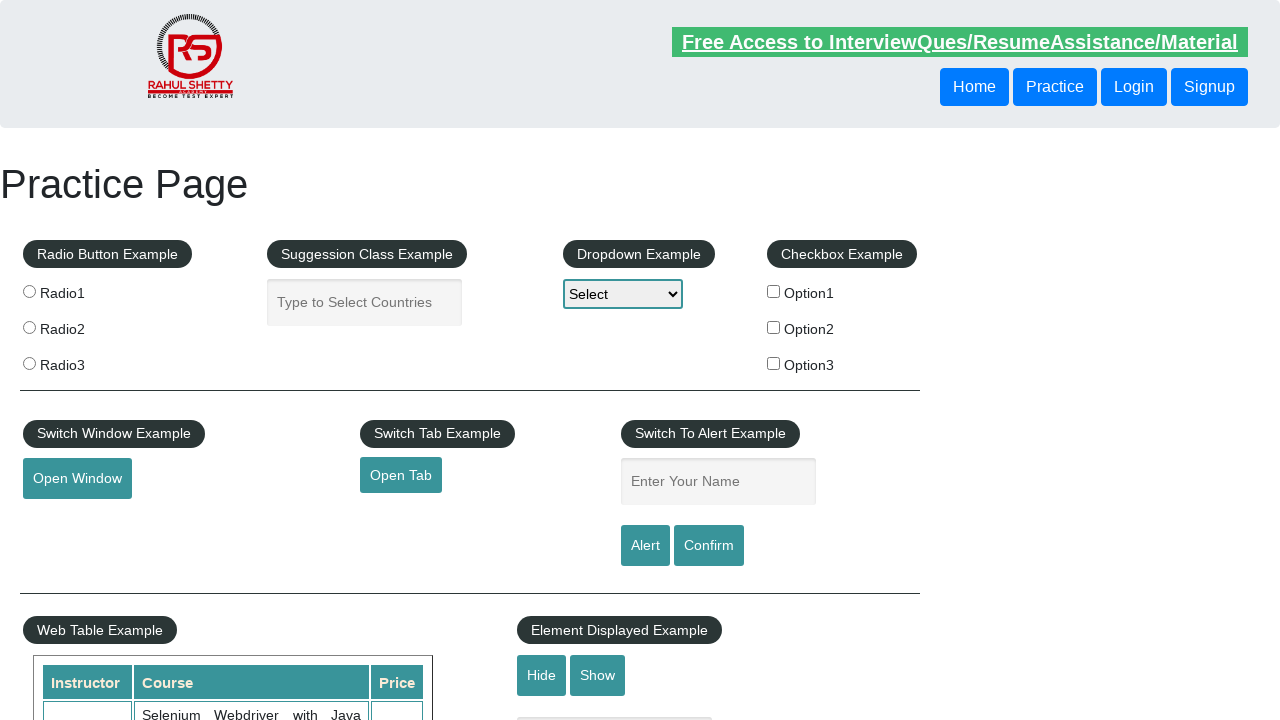

Opened footer column link 1 in new tab with Ctrl+Click at (68, 520) on #gf-BIG >> xpath=//table/tbody/tr/td[1]/ul >> a >> nth=1
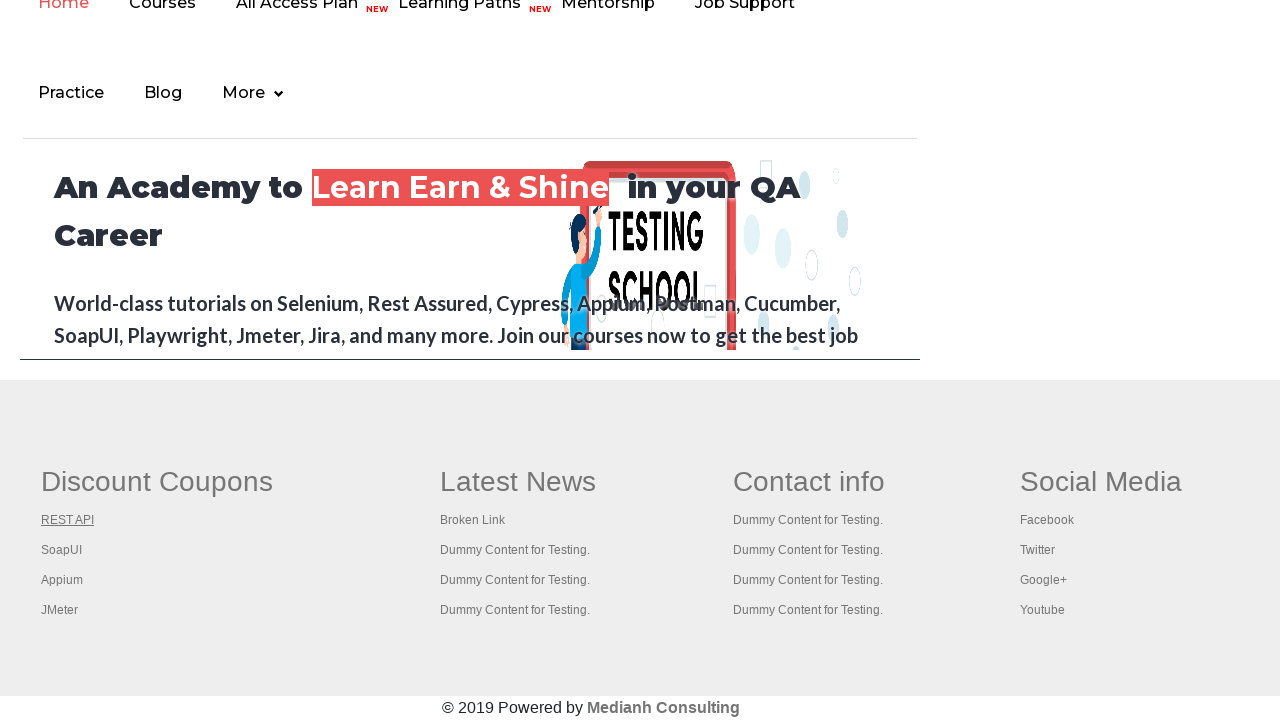

Opened footer column link 2 in new tab with Ctrl+Click at (62, 550) on #gf-BIG >> xpath=//table/tbody/tr/td[1]/ul >> a >> nth=2
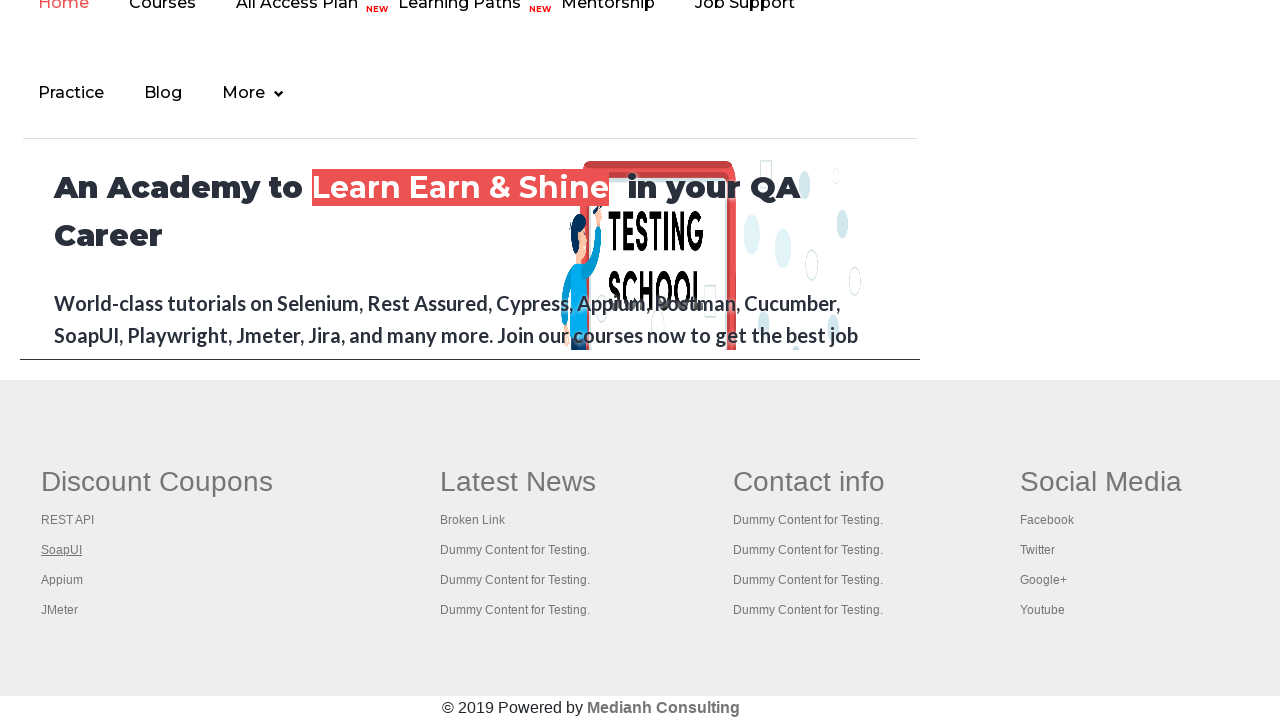

Opened footer column link 3 in new tab with Ctrl+Click at (62, 580) on #gf-BIG >> xpath=//table/tbody/tr/td[1]/ul >> a >> nth=3
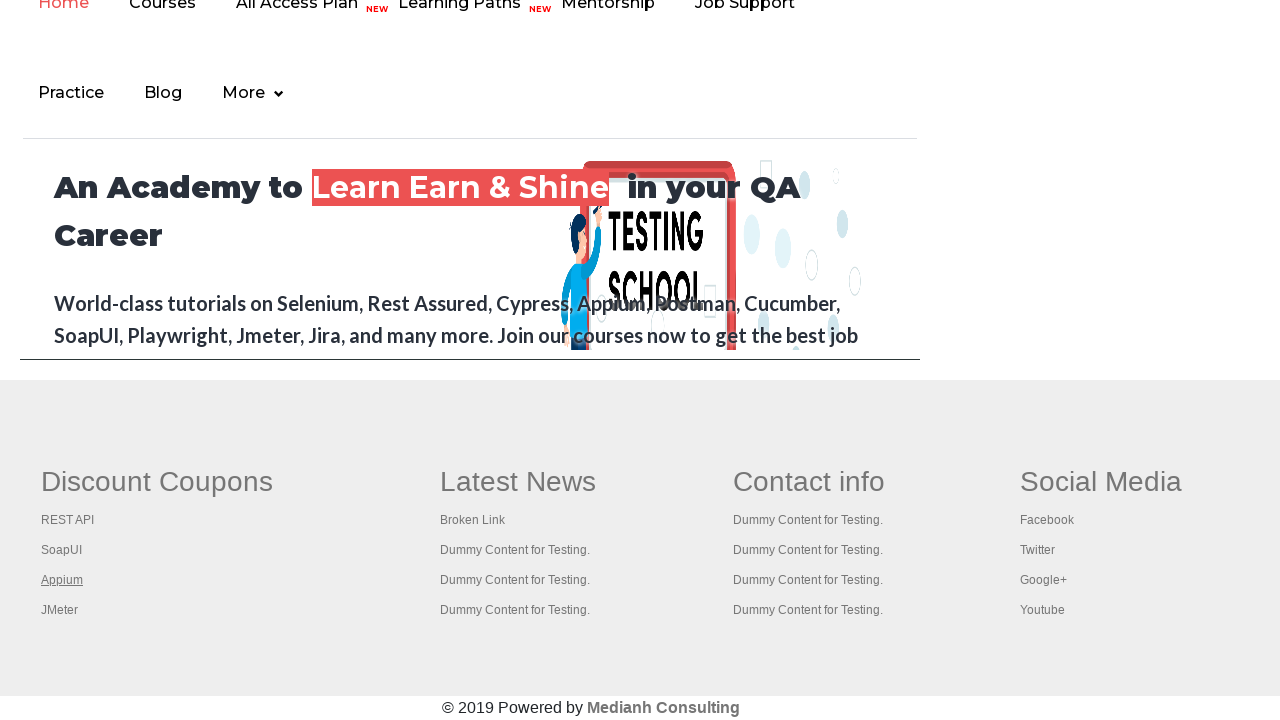

Opened footer column link 4 in new tab with Ctrl+Click at (60, 610) on #gf-BIG >> xpath=//table/tbody/tr/td[1]/ul >> a >> nth=4
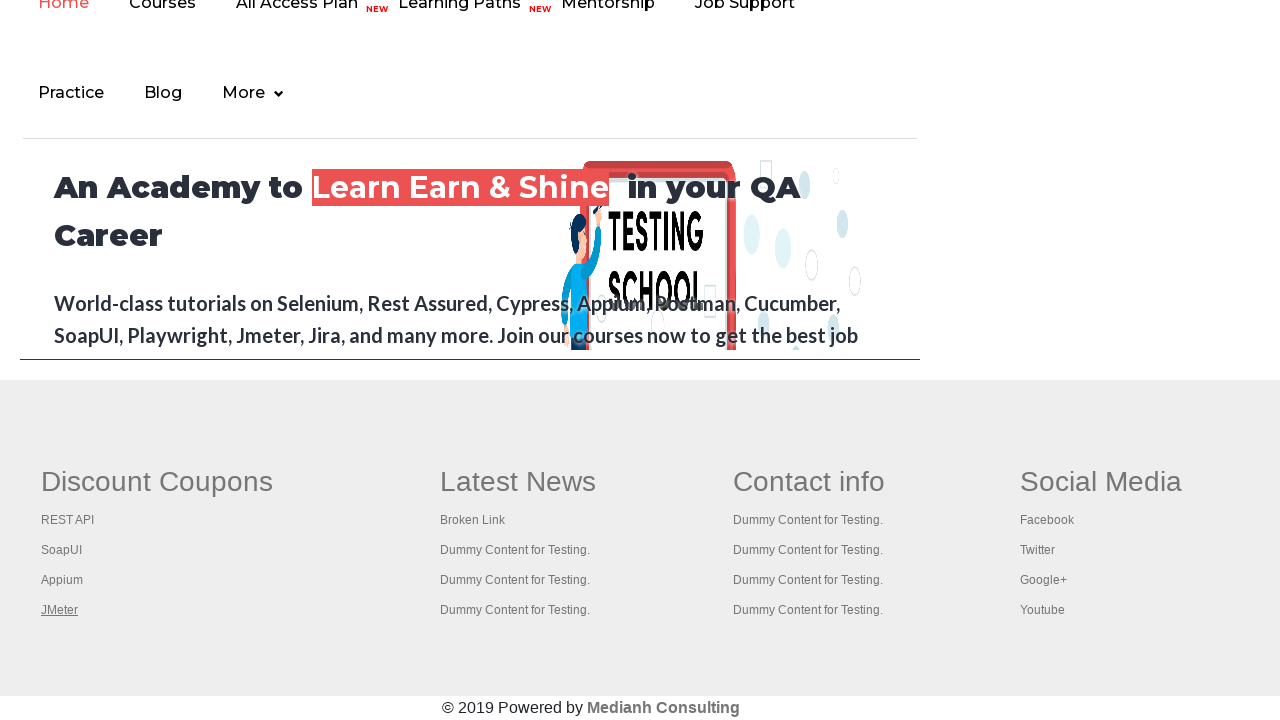

Retrieved all open pages/tabs - found 5 pages
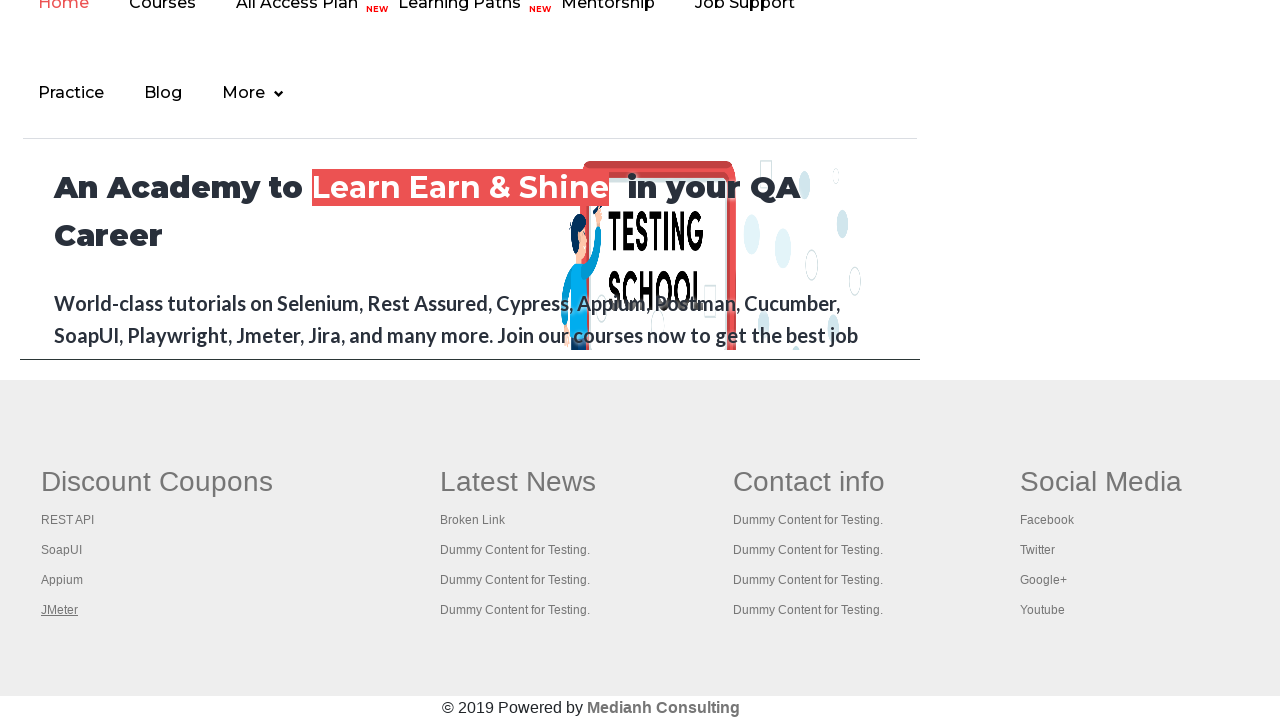

Switched to tab with title: Practice Page
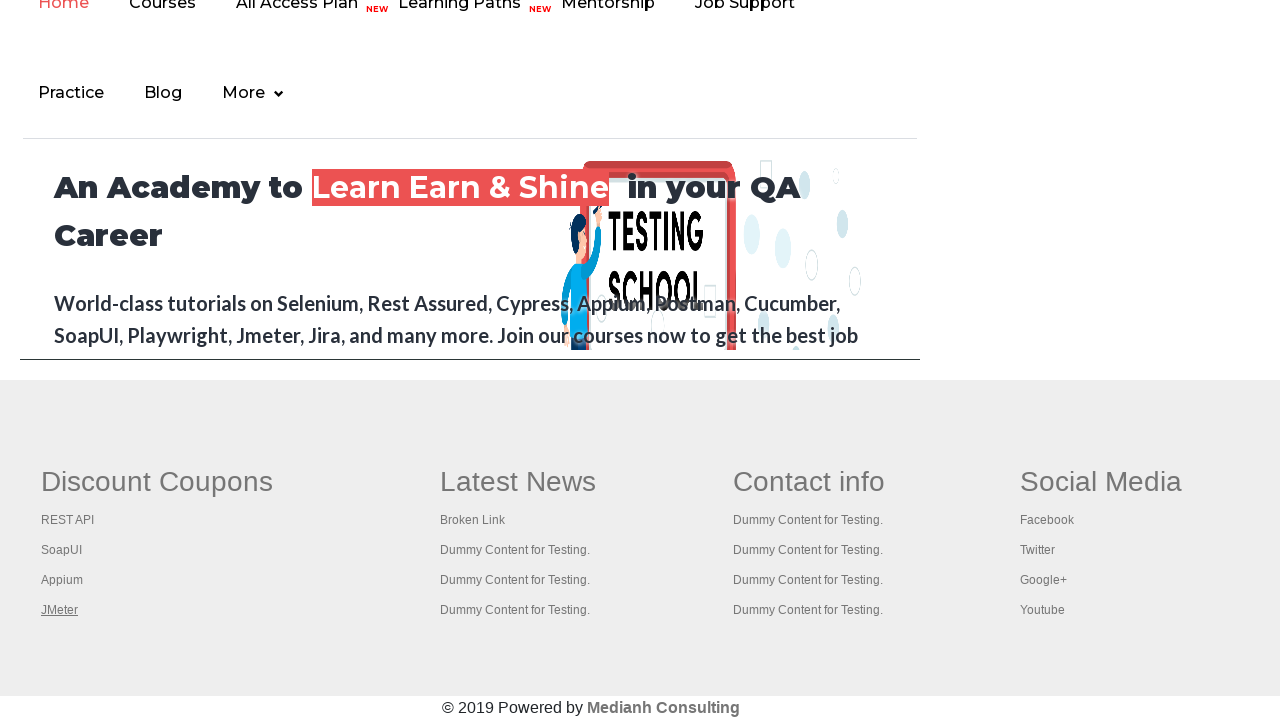

Switched to tab with title: REST API Tutorial
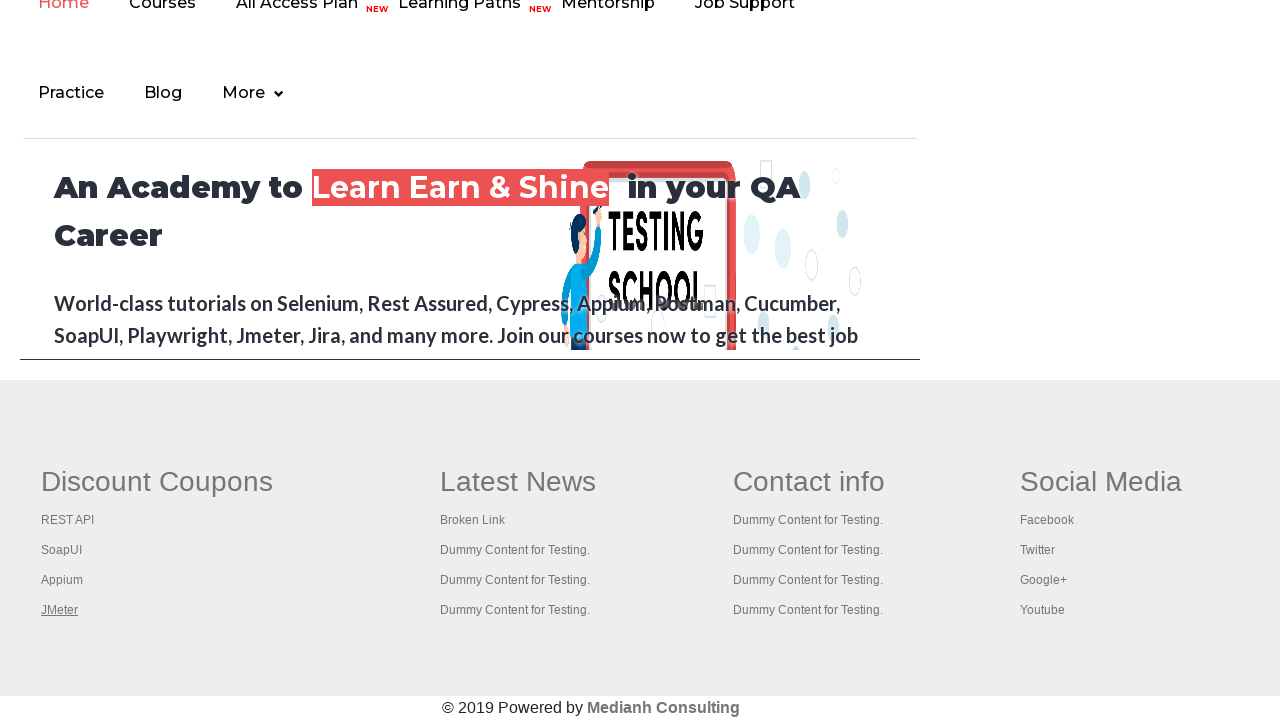

Switched to tab with title: The World’s Most Popular API Testing Tool | SoapUI
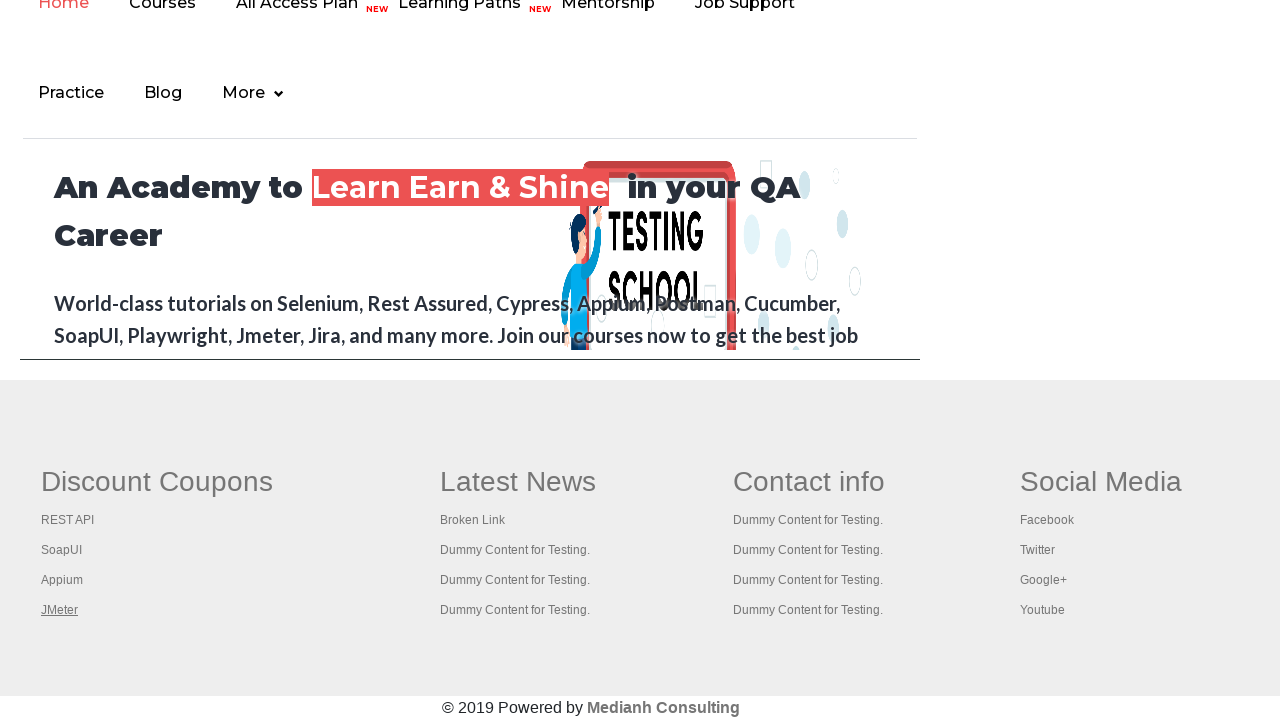

Switched to tab with title: Appium tutorial for Mobile Apps testing | RahulShetty Academy | Rahul
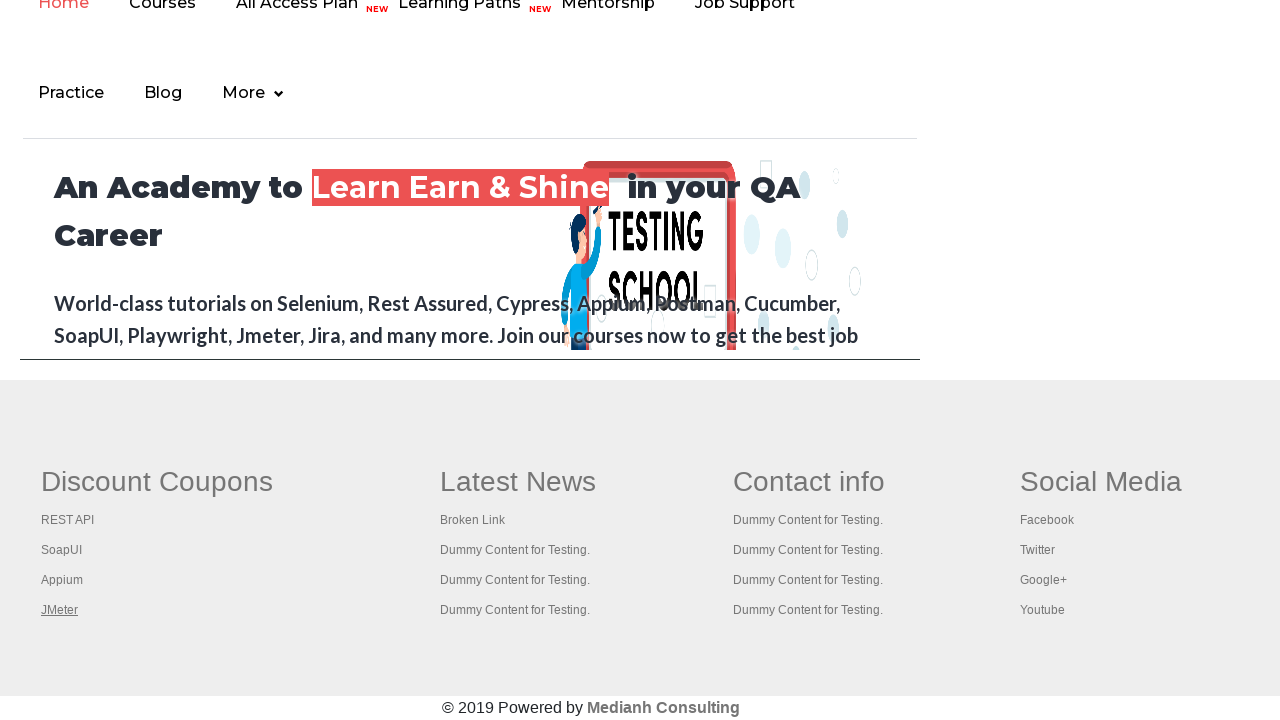

Switched to tab with title: Apache JMeter - Apache JMeter™
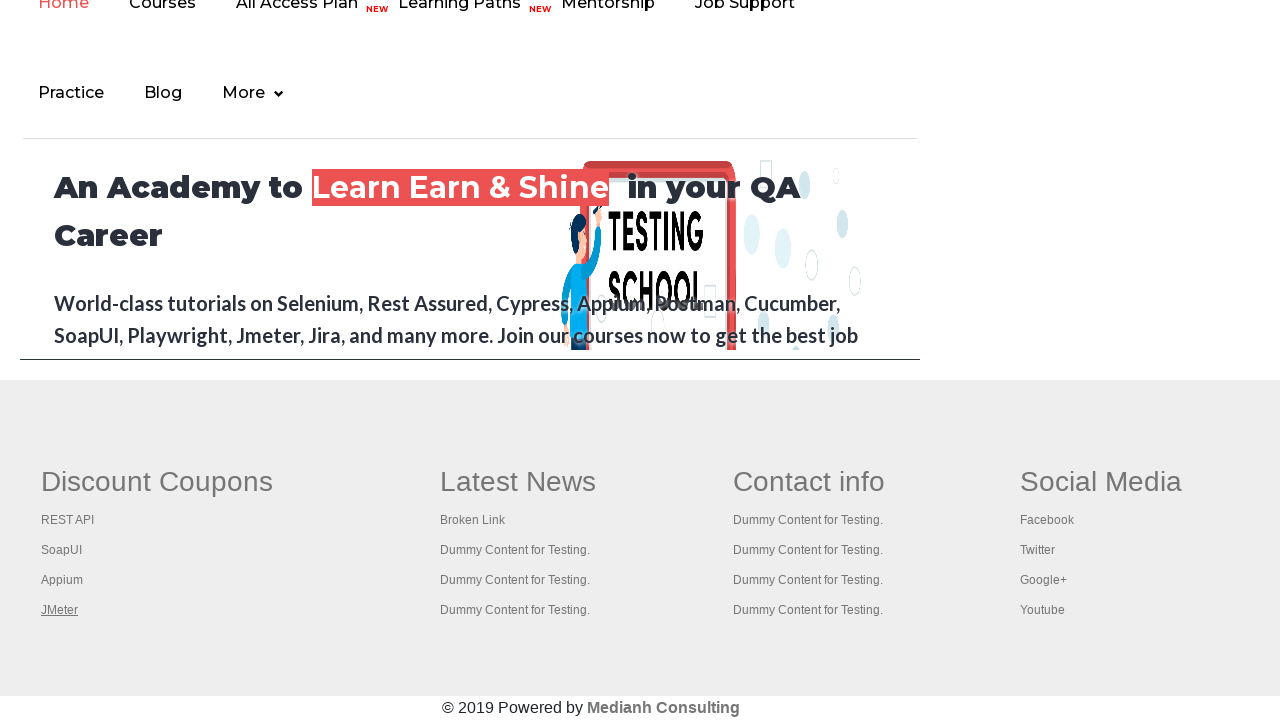

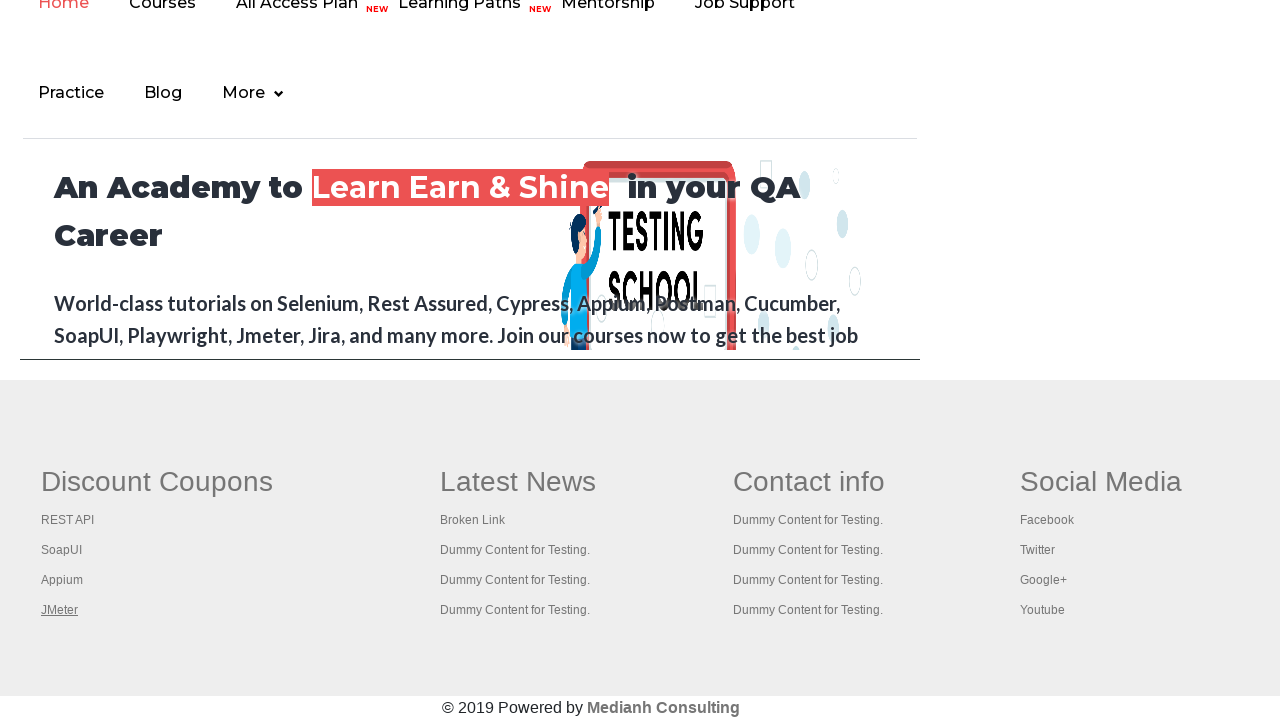